Tests JavaScript prompt alert by clicking the "Click for JS Prompt" button, entering text "hello" into the prompt, accepting it, and verifying the result displays "You entered: hello"

Starting URL: http://practice.cydeo.com/javascript_alerts

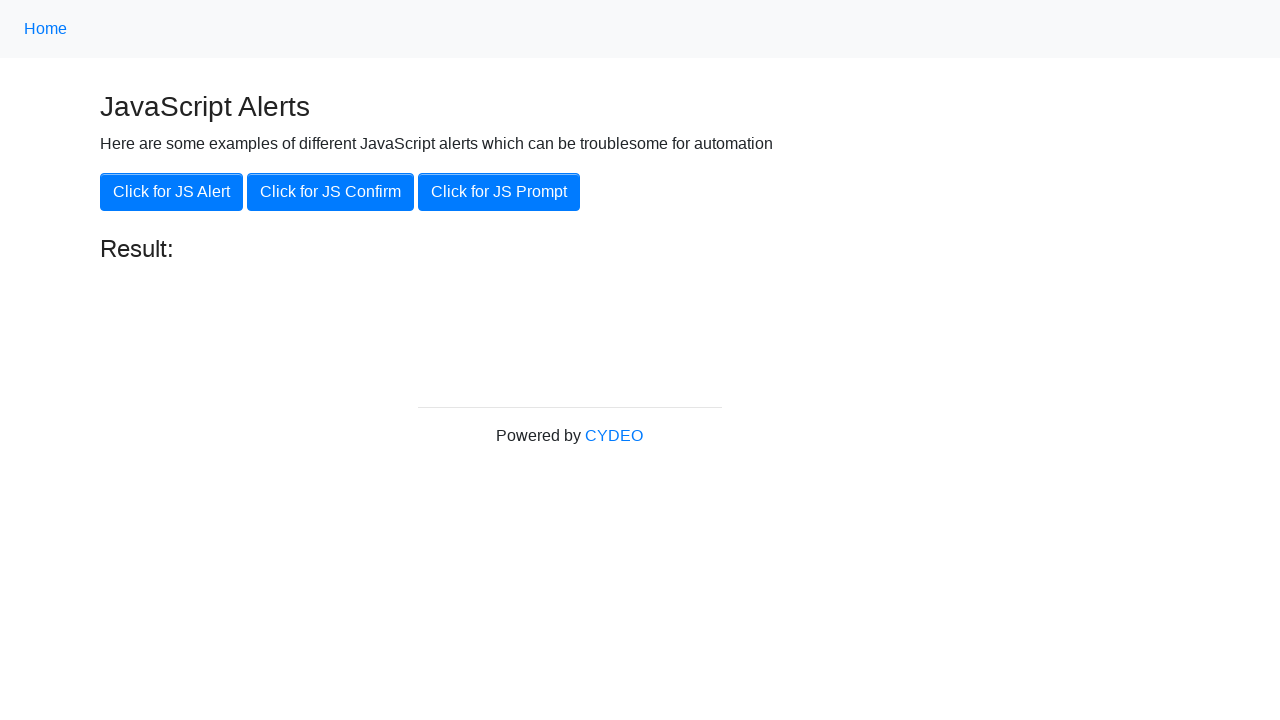

Set up dialog handler to accept prompt with 'hello'
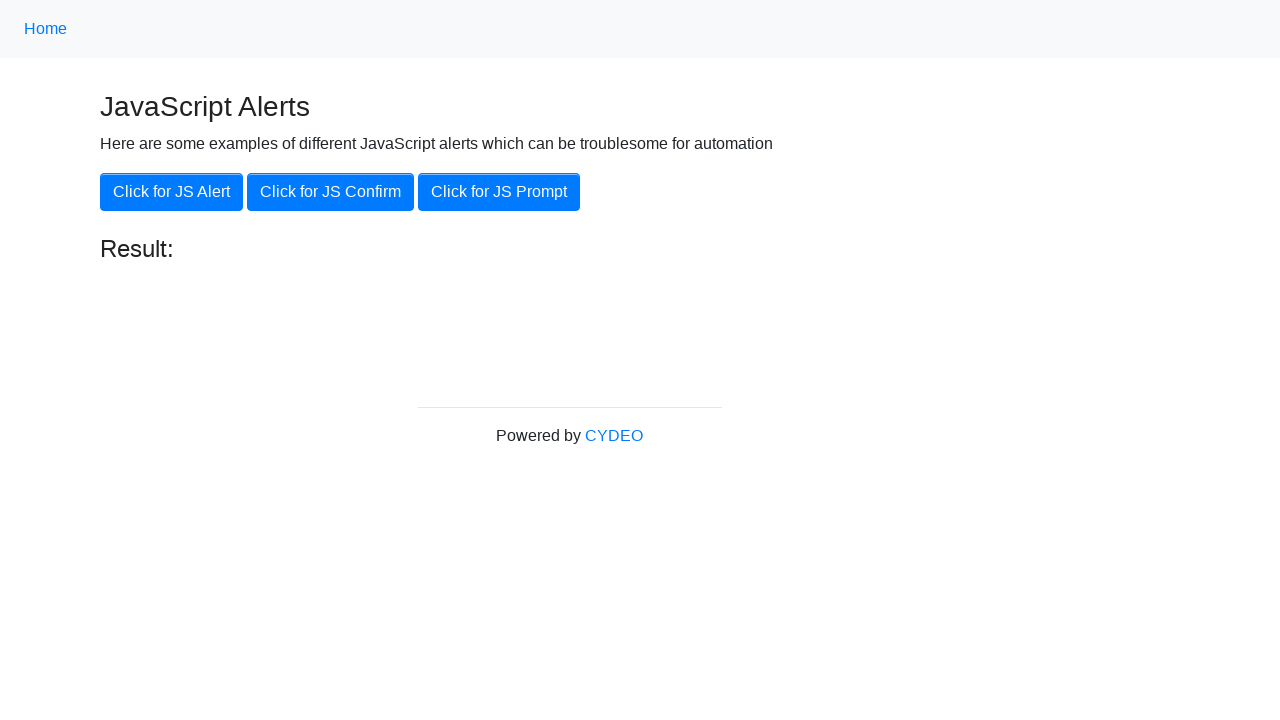

Clicked 'Click for JS Prompt' button at (499, 192) on xpath=//button[.='Click for JS Prompt']
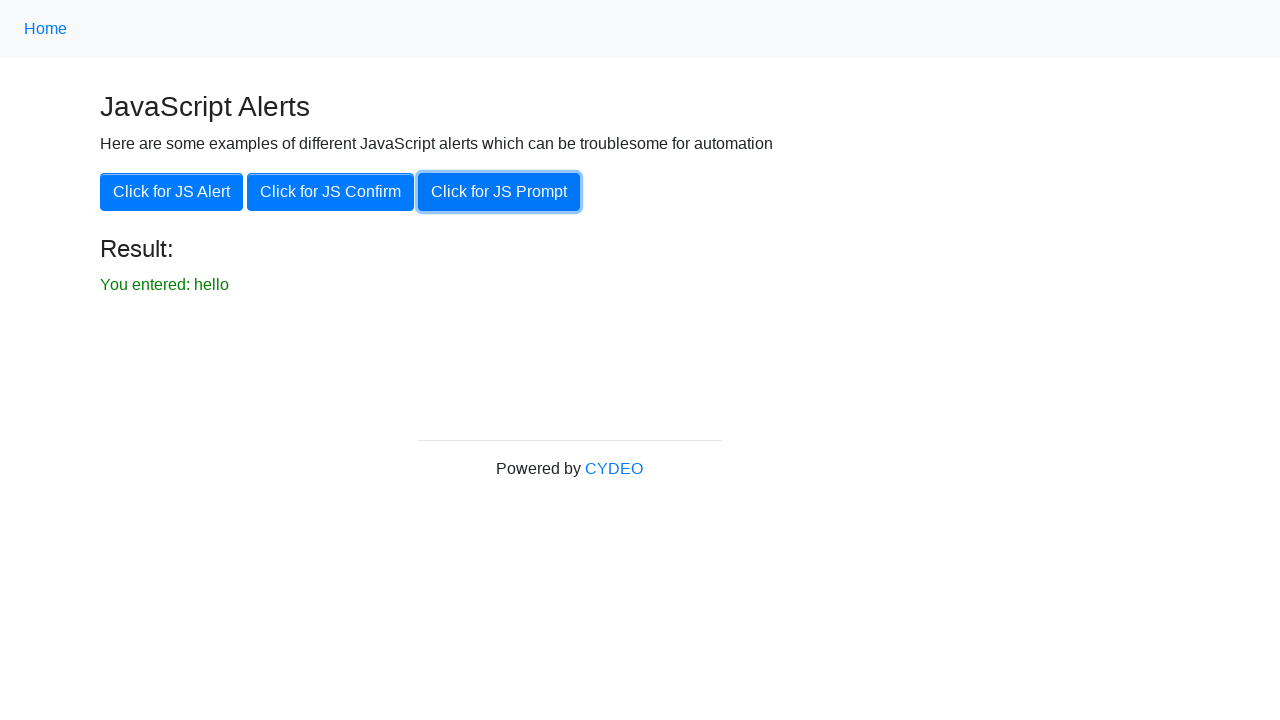

Result element became visible
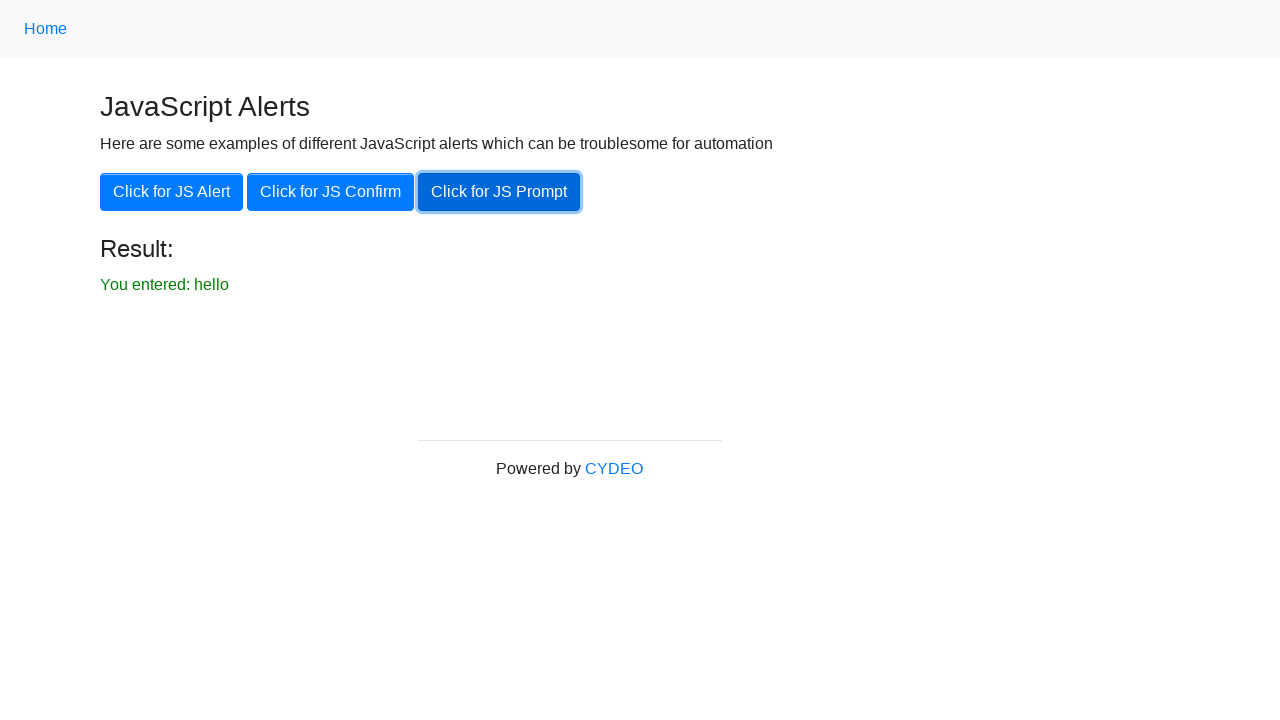

Verified result text displays 'You entered: hello'
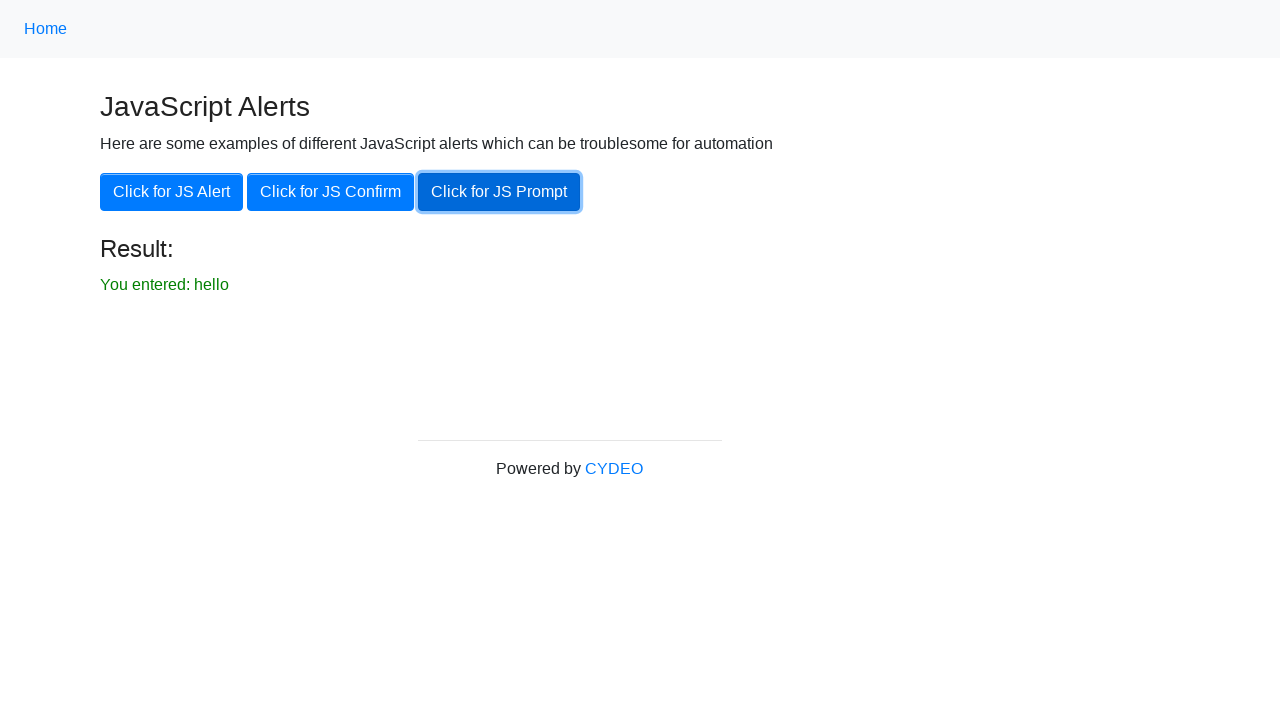

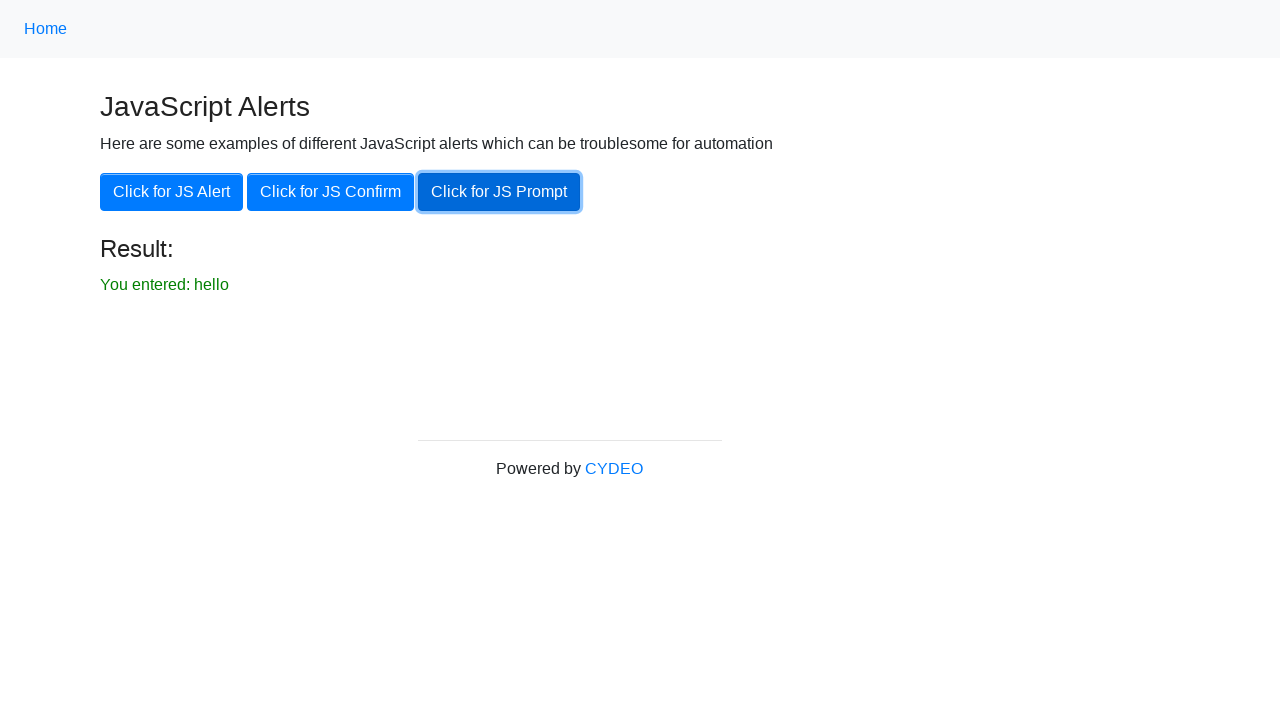